Tests popup validations including hiding/showing text elements, handling dialog confirmations, hovering over elements, and interacting with iframes to click links and verify content.

Starting URL: https://rahulshettyacademy.com/AutomationPractice/

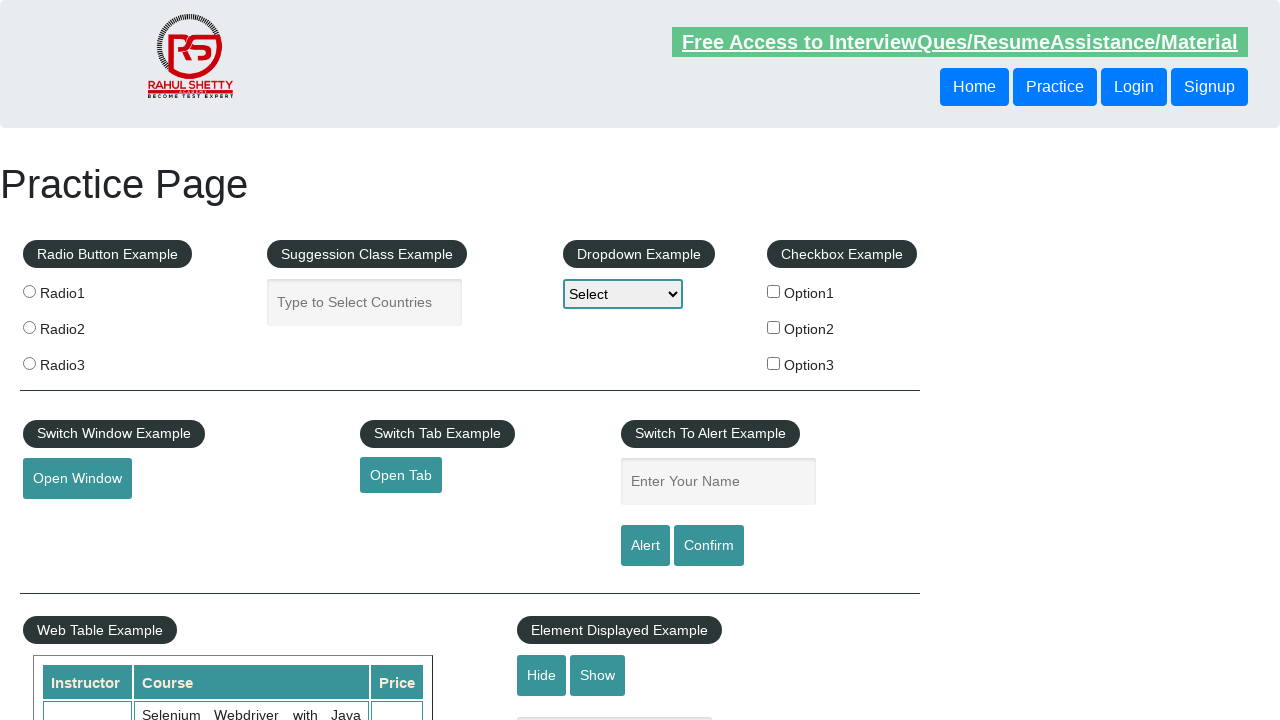

Verified text element is visible
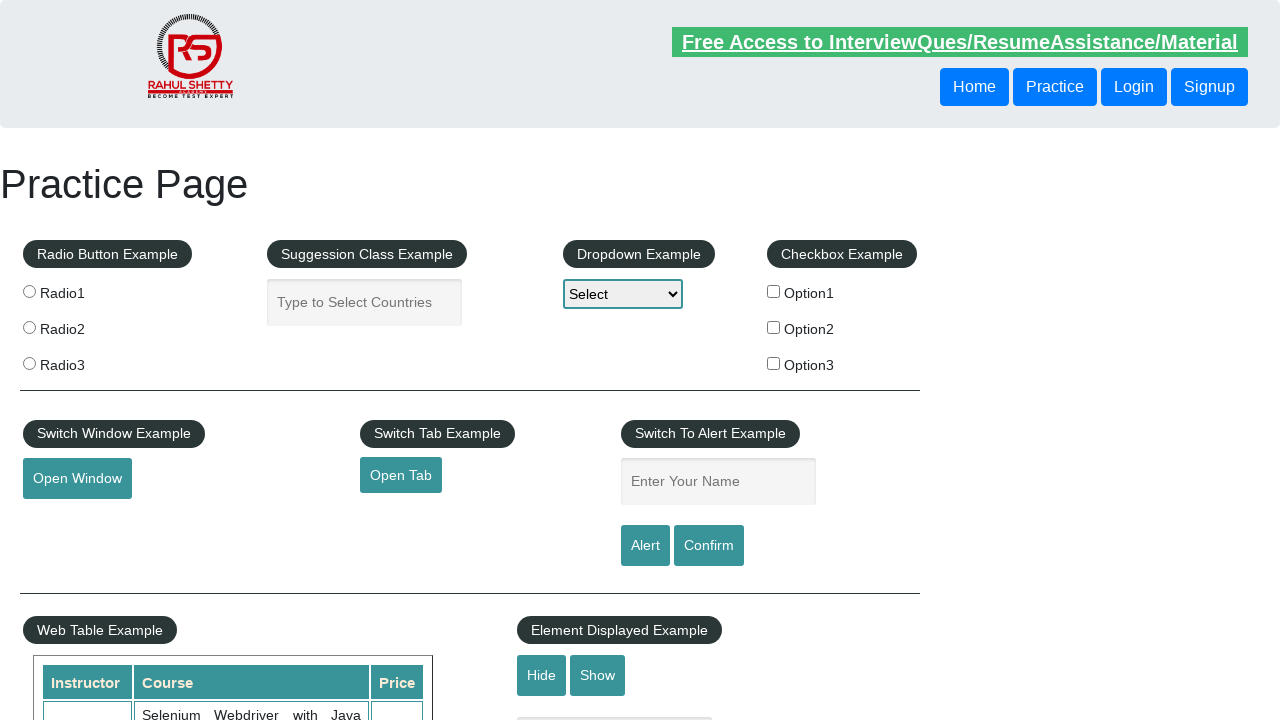

Clicked hide button to hide text element at (542, 675) on #hide-textbox
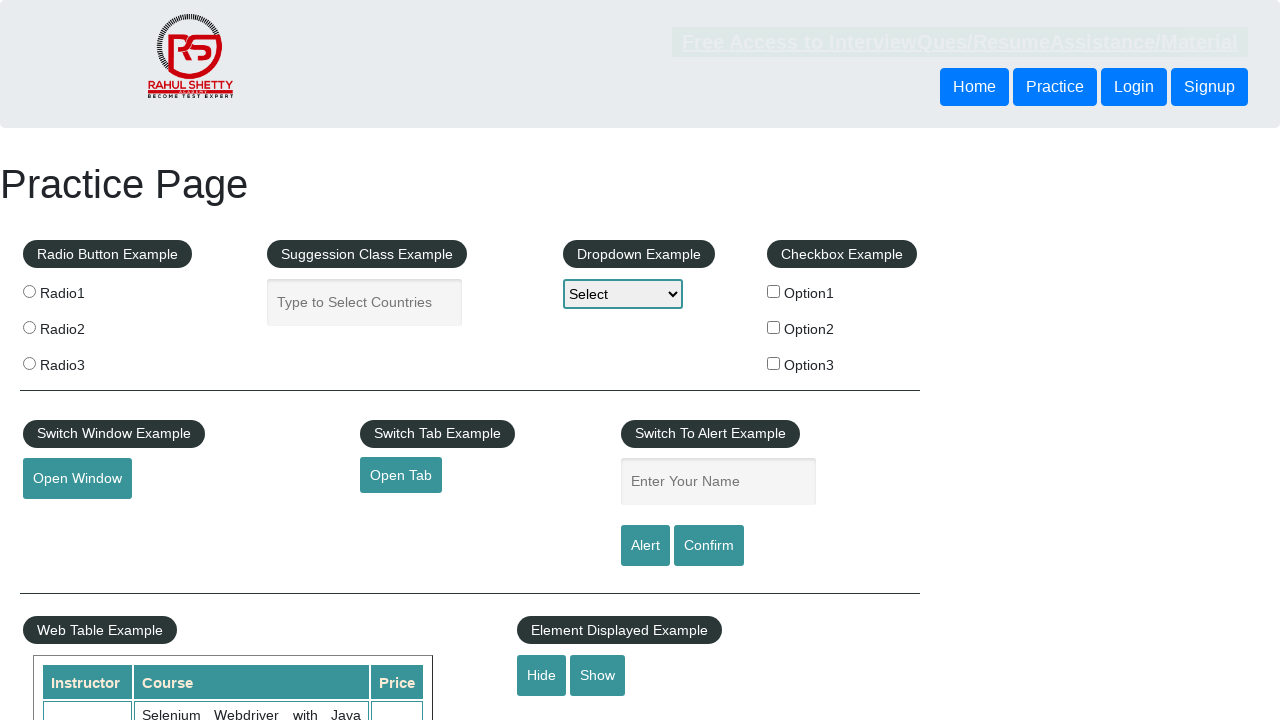

Verified text element is now hidden
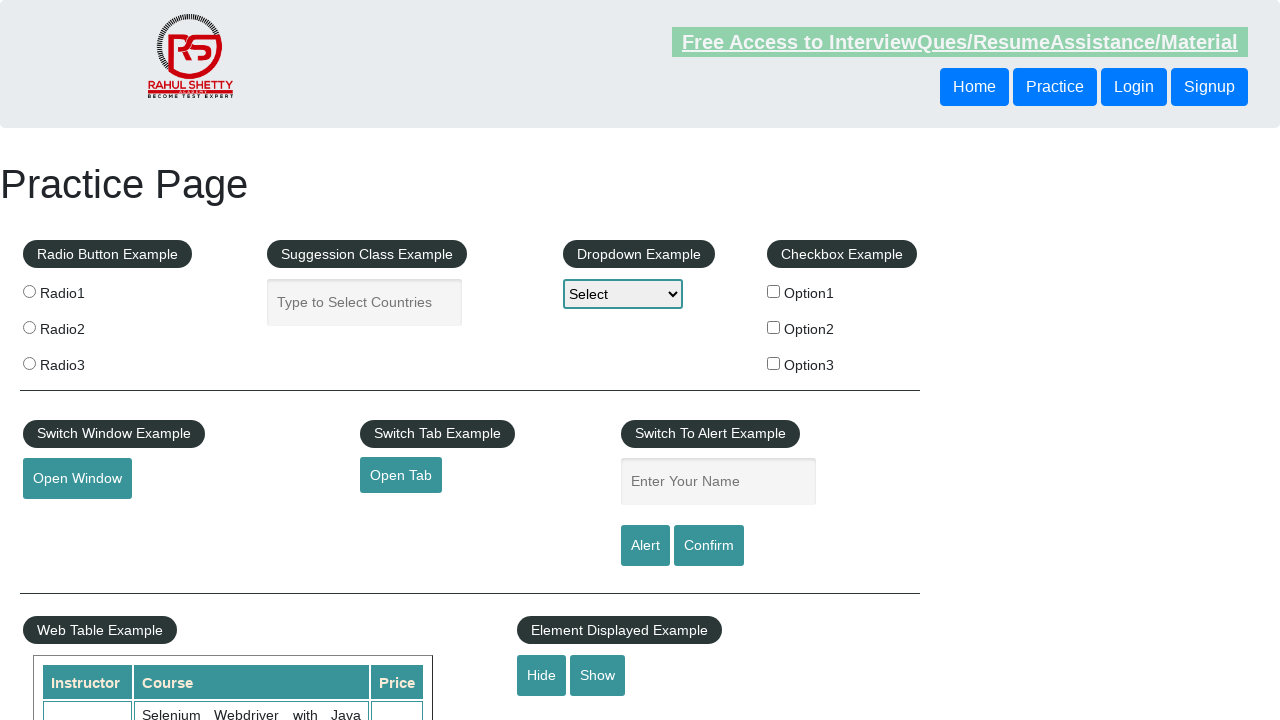

Set up dialog handler to accept dialogs
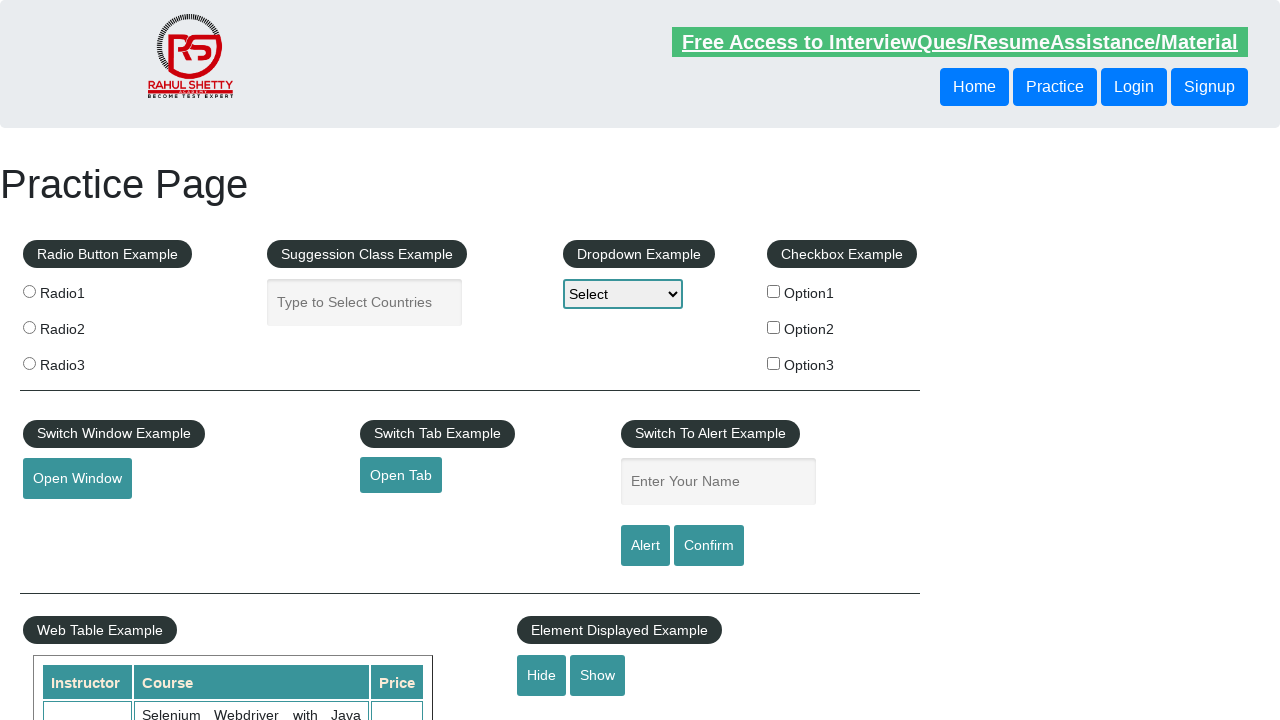

Clicked confirm button which triggered dialog confirmation at (709, 546) on #confirmbtn
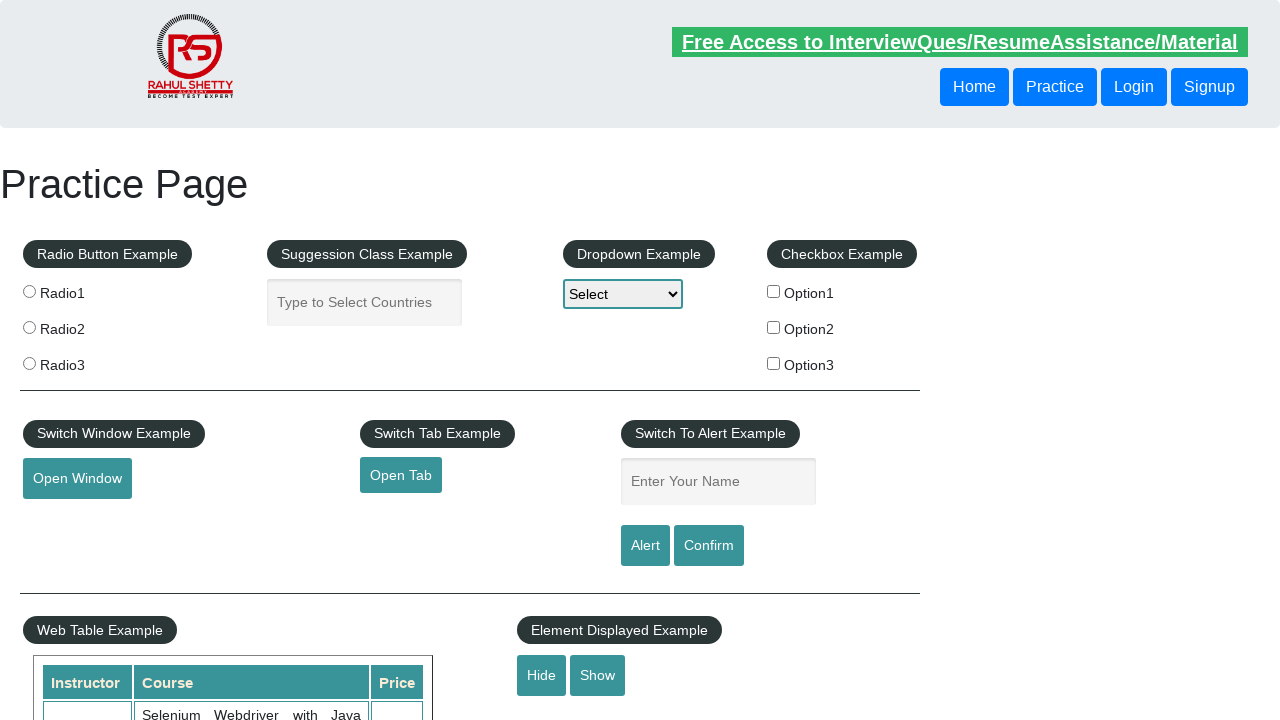

Hovered over mouse hover element at (83, 361) on #mousehover
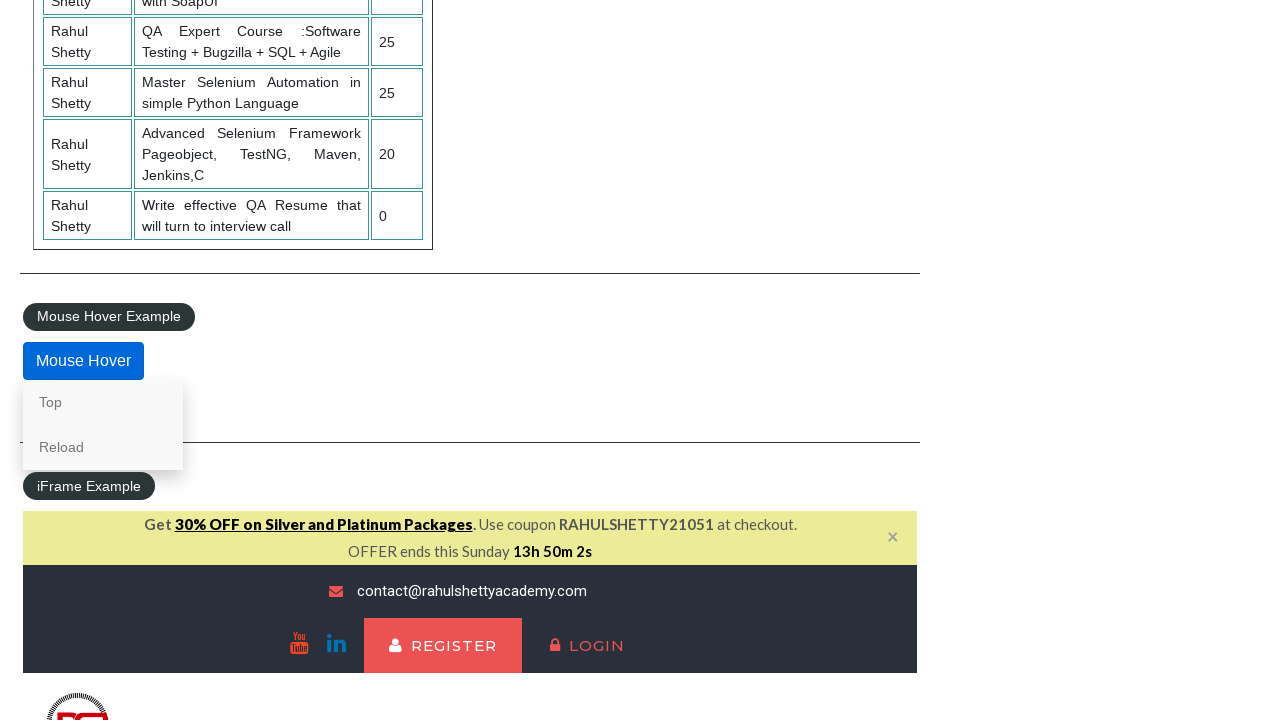

Clicked on lifetime access link in iframe at (307, 360) on #courses-iframe >> internal:control=enter-frame >> li a[href*="lifetime-access"]
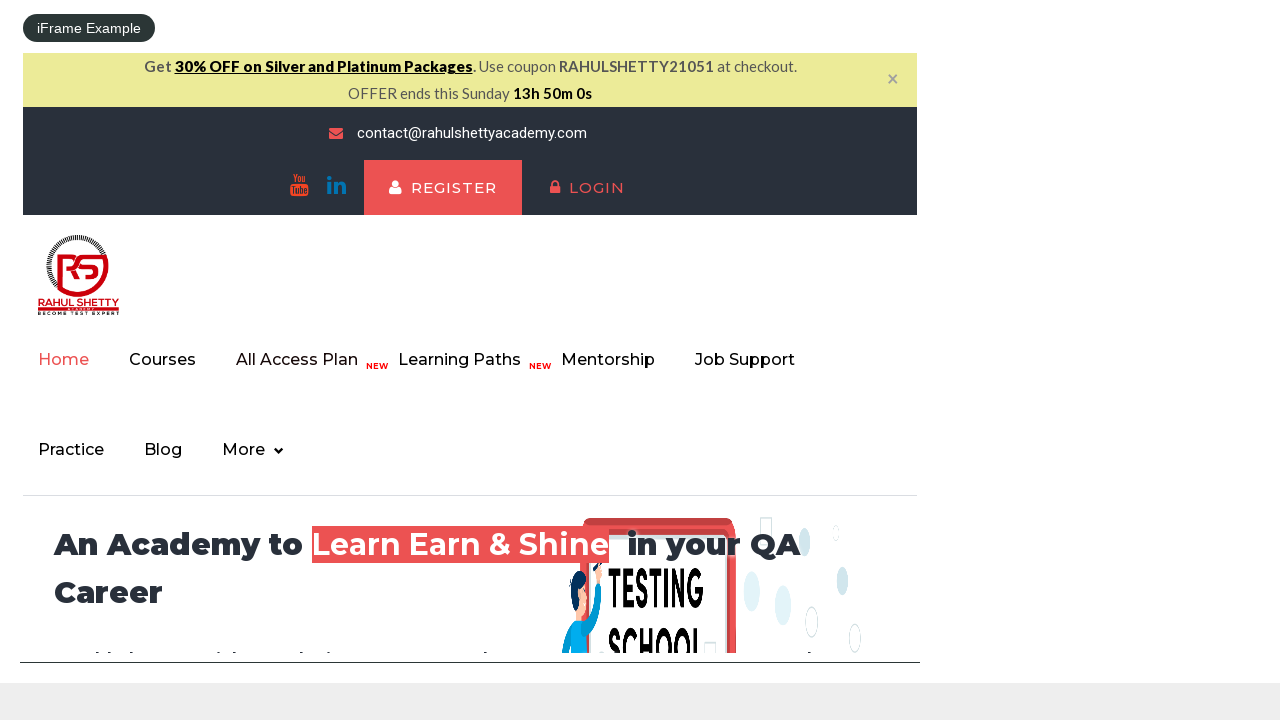

Waited for and verified text content in iframe
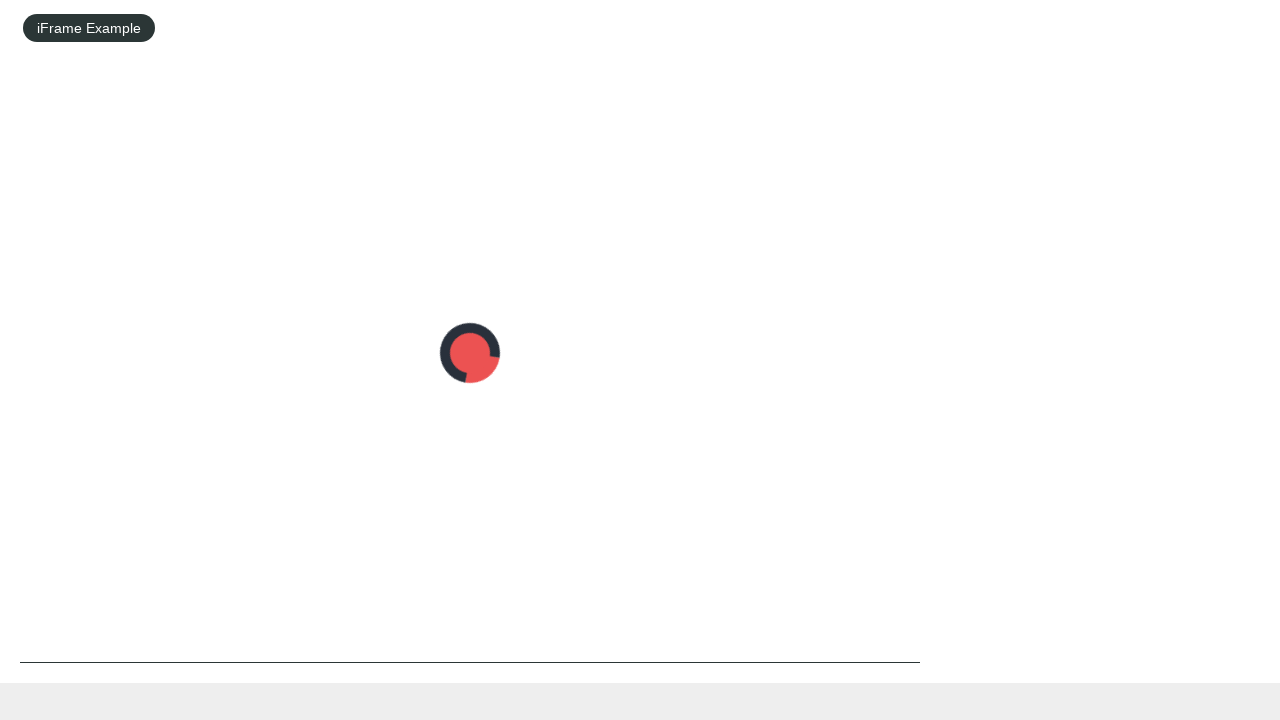

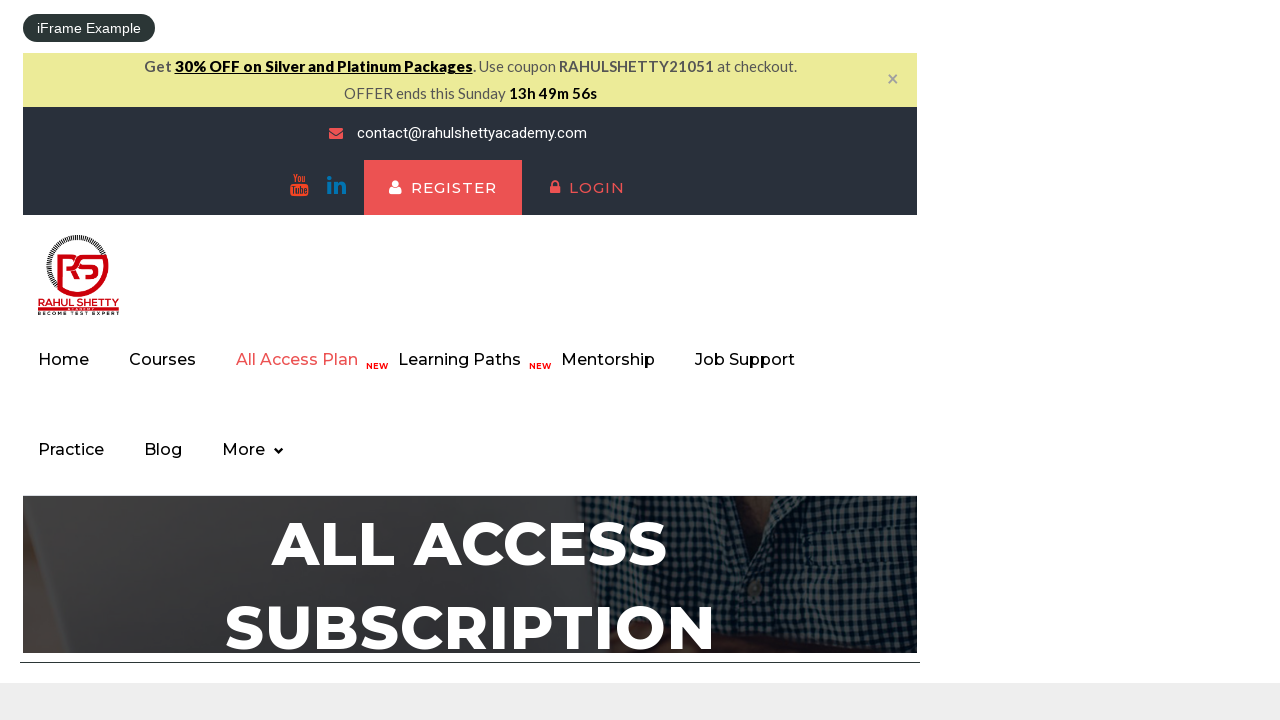